Tests search functionality and verifies product names contain expected values like Cauliflower and Carrot

Starting URL: https://rahulshettyacademy.com/seleniumPractise/#/

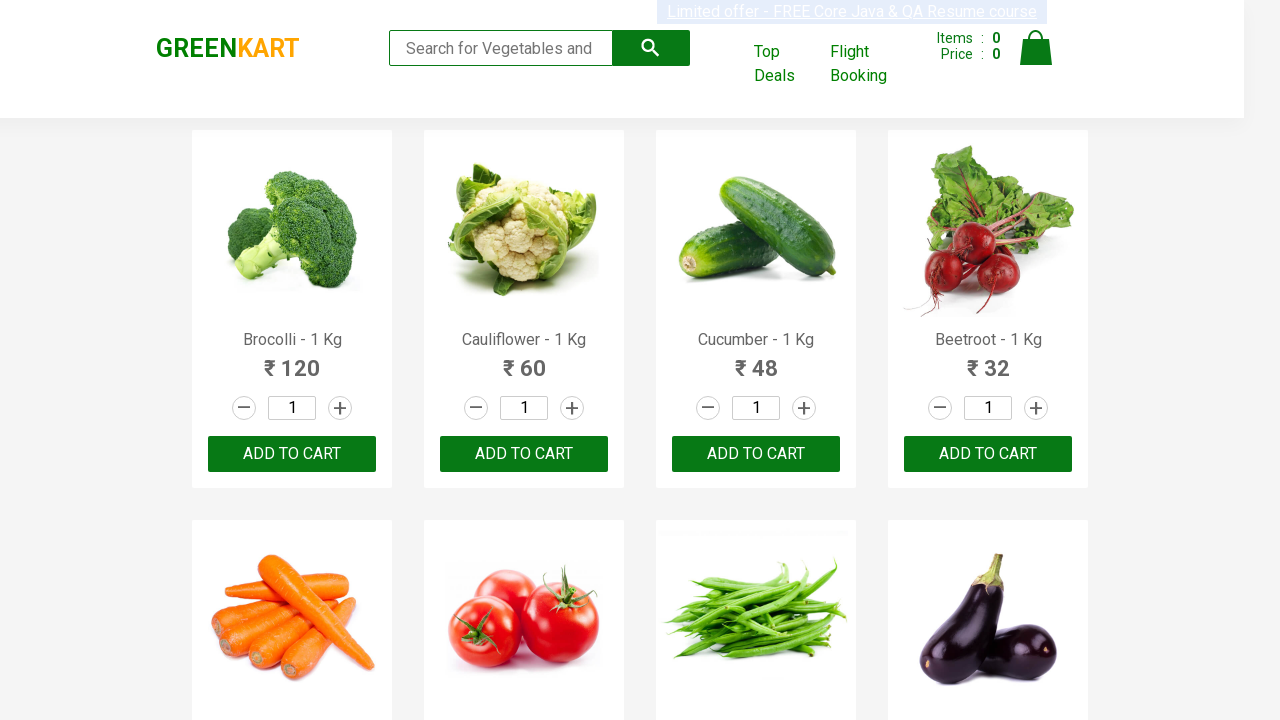

Typed 'ca' in search field to filter products on .search-keyword
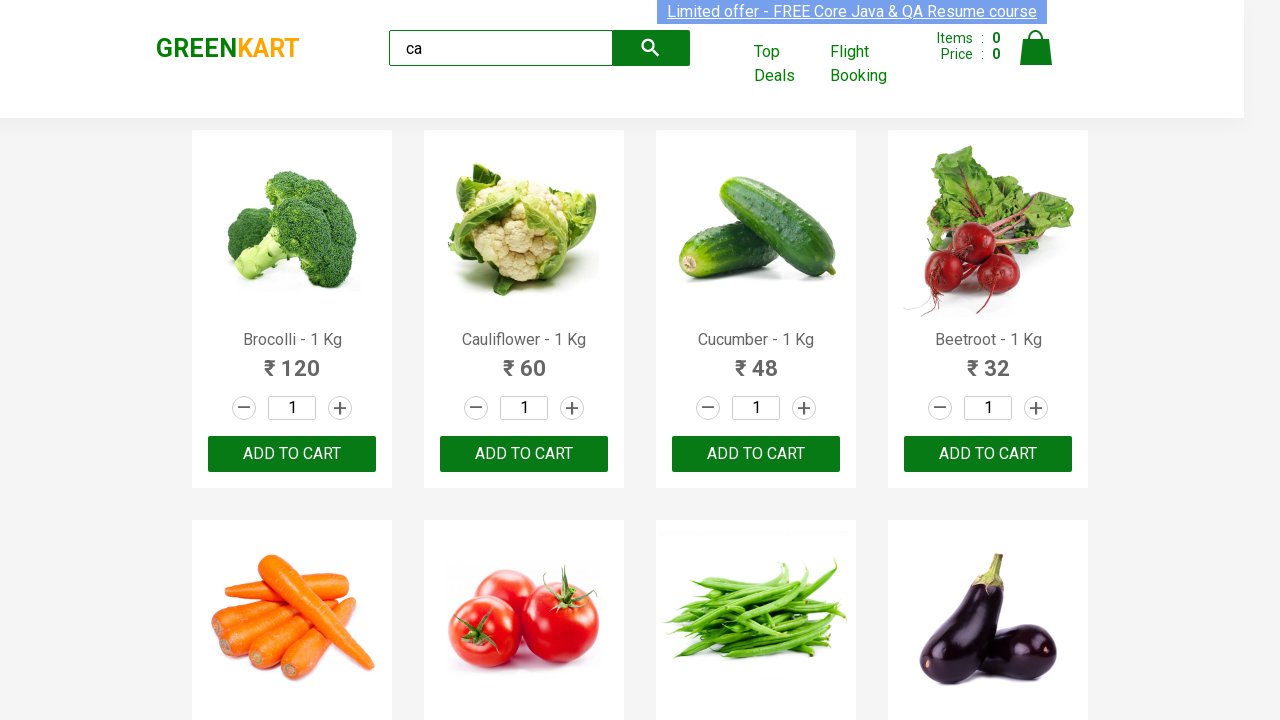

Waited for product names to load after search
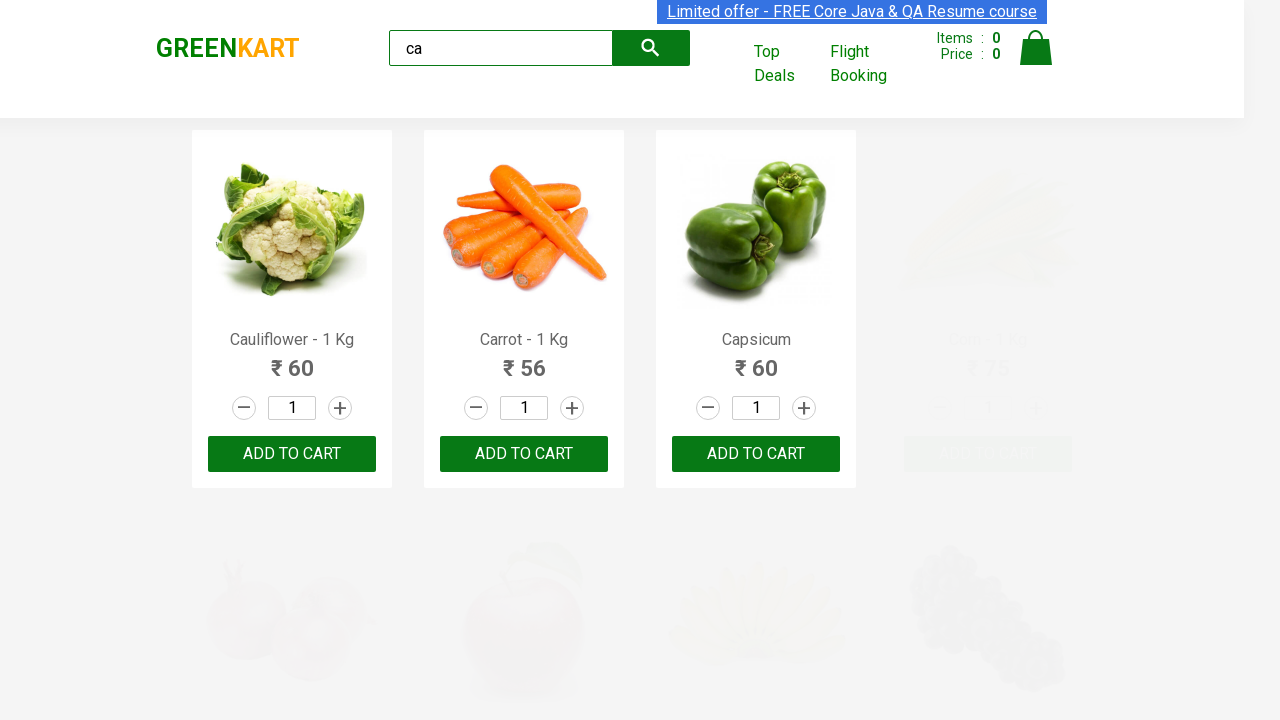

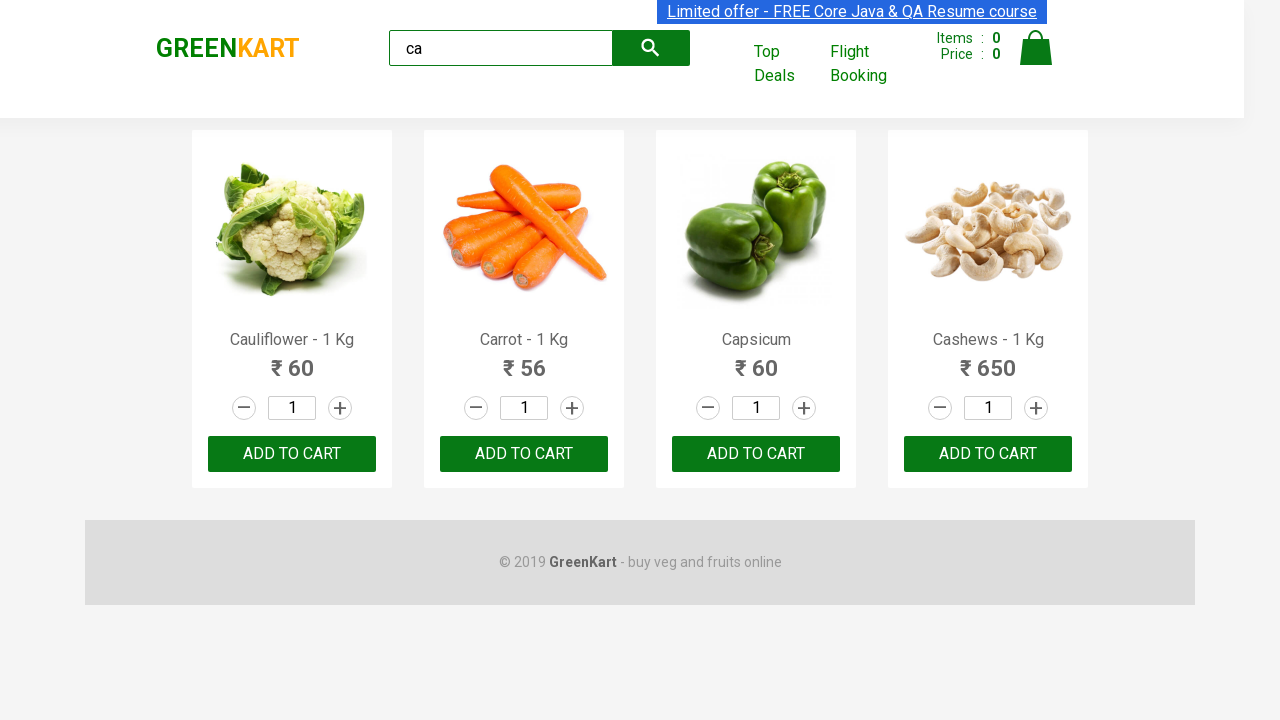